Tests editing a todo item by double-clicking, filling new text, and pressing Enter

Starting URL: https://demo.playwright.dev/todomvc

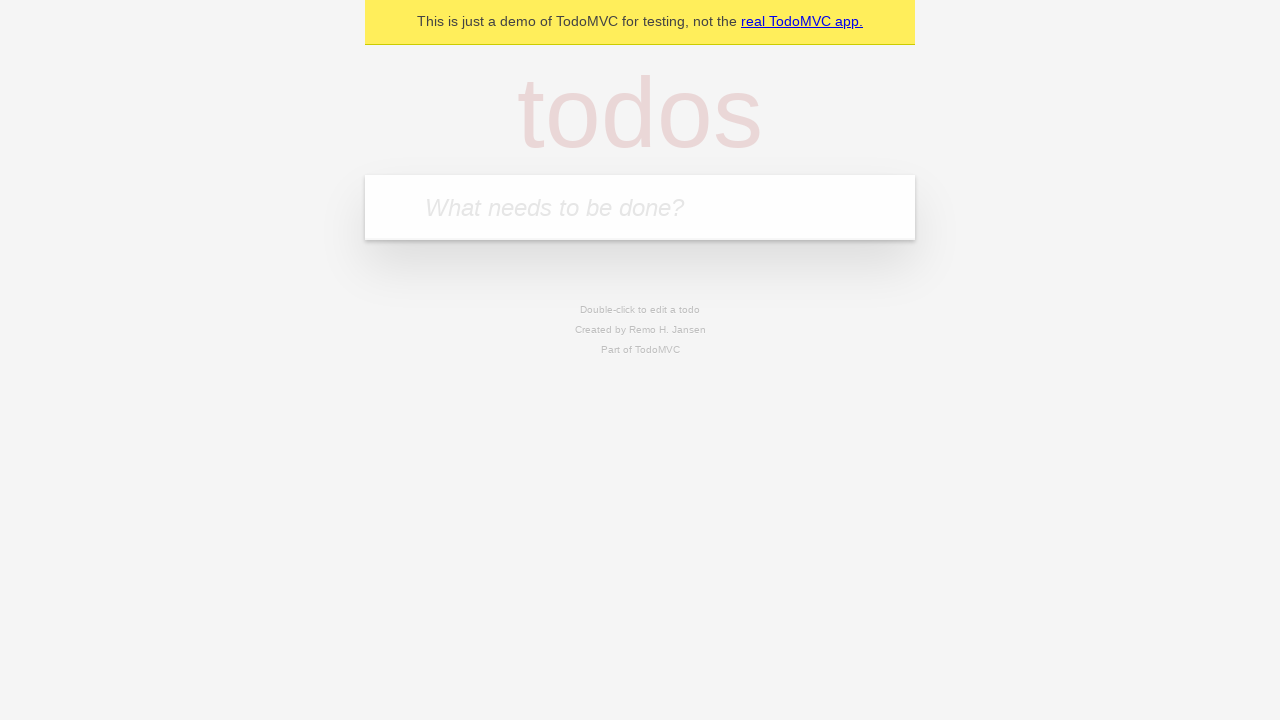

Filled todo input with 'buy some cheese' on internal:attr=[placeholder="What needs to be done?"i]
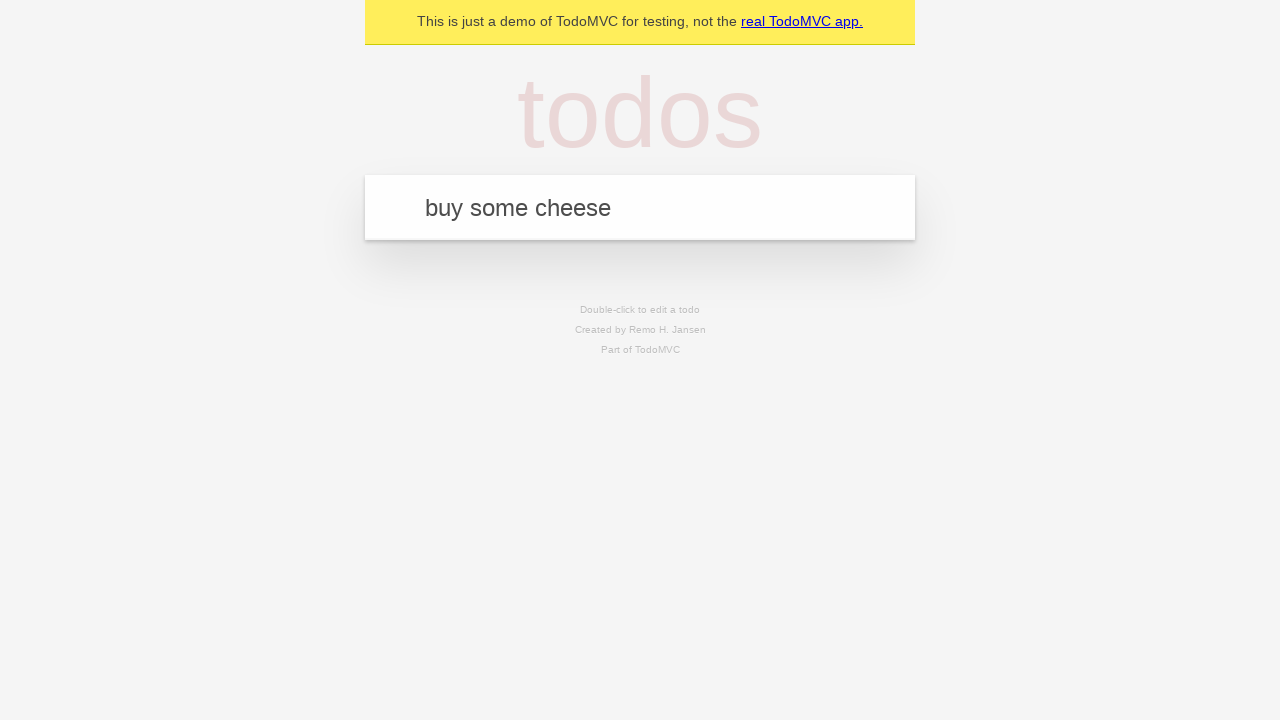

Pressed Enter to create first todo on internal:attr=[placeholder="What needs to be done?"i]
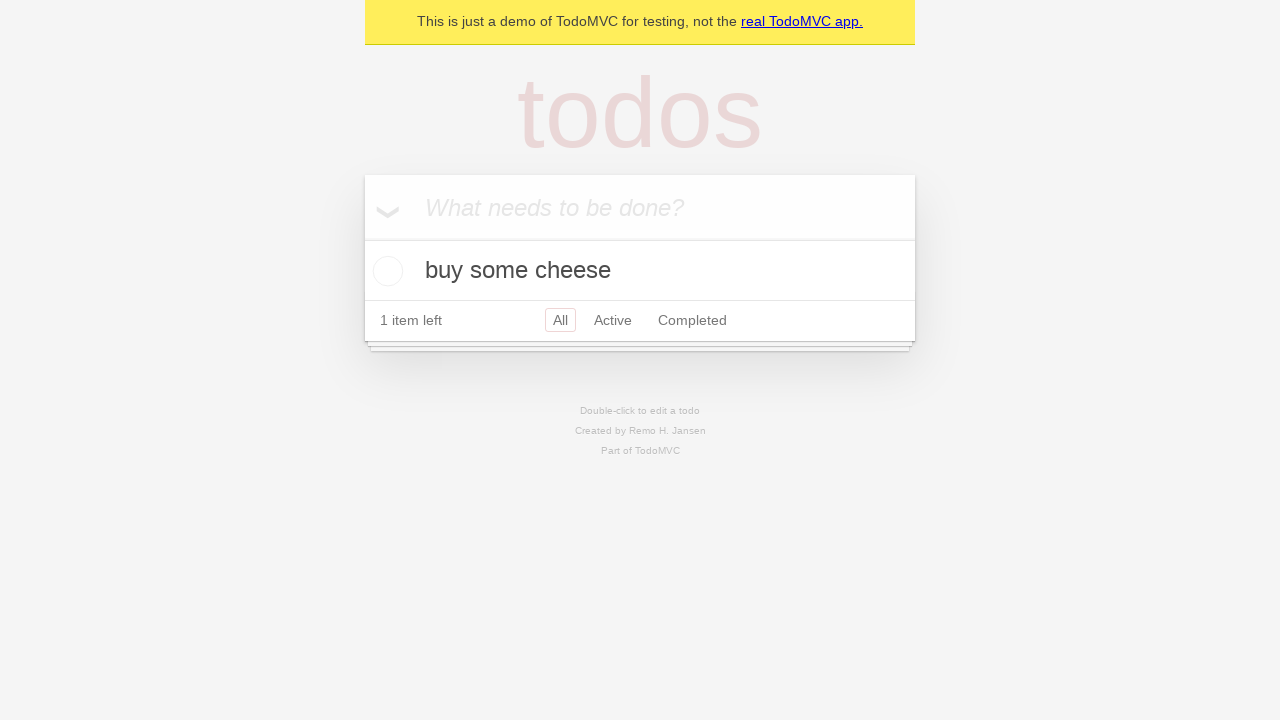

Filled todo input with 'feed the cat' on internal:attr=[placeholder="What needs to be done?"i]
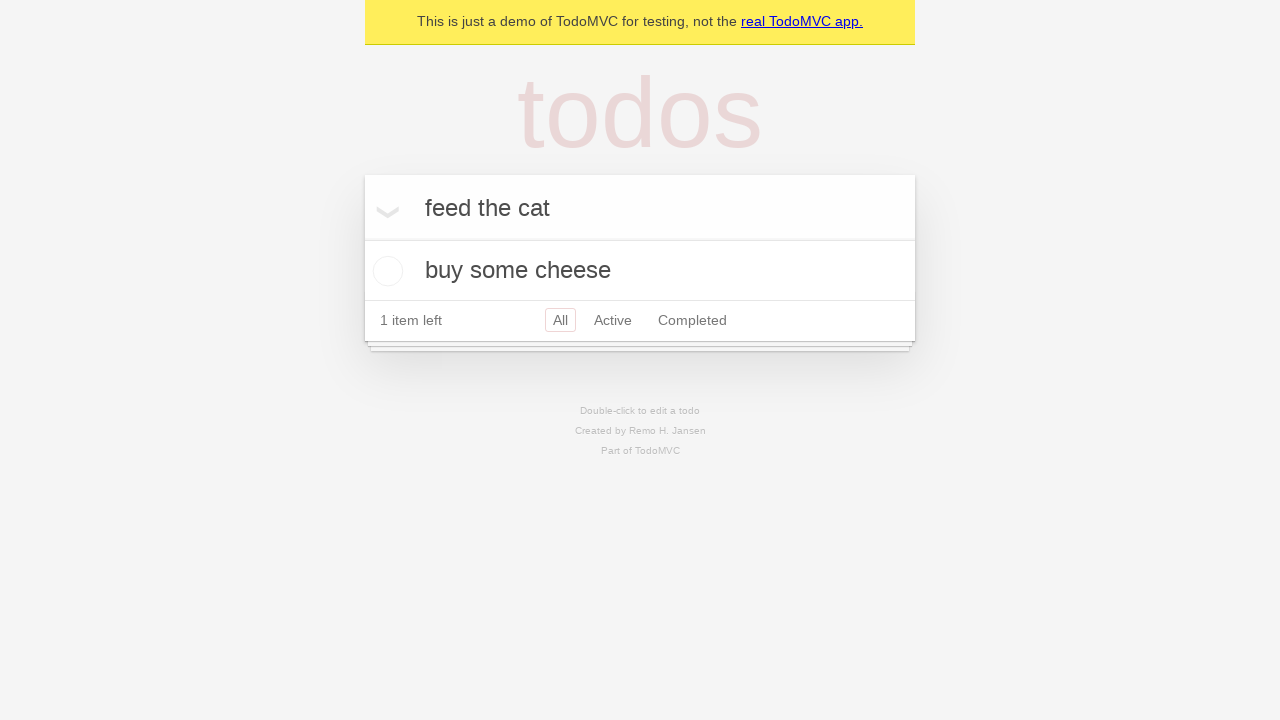

Pressed Enter to create second todo on internal:attr=[placeholder="What needs to be done?"i]
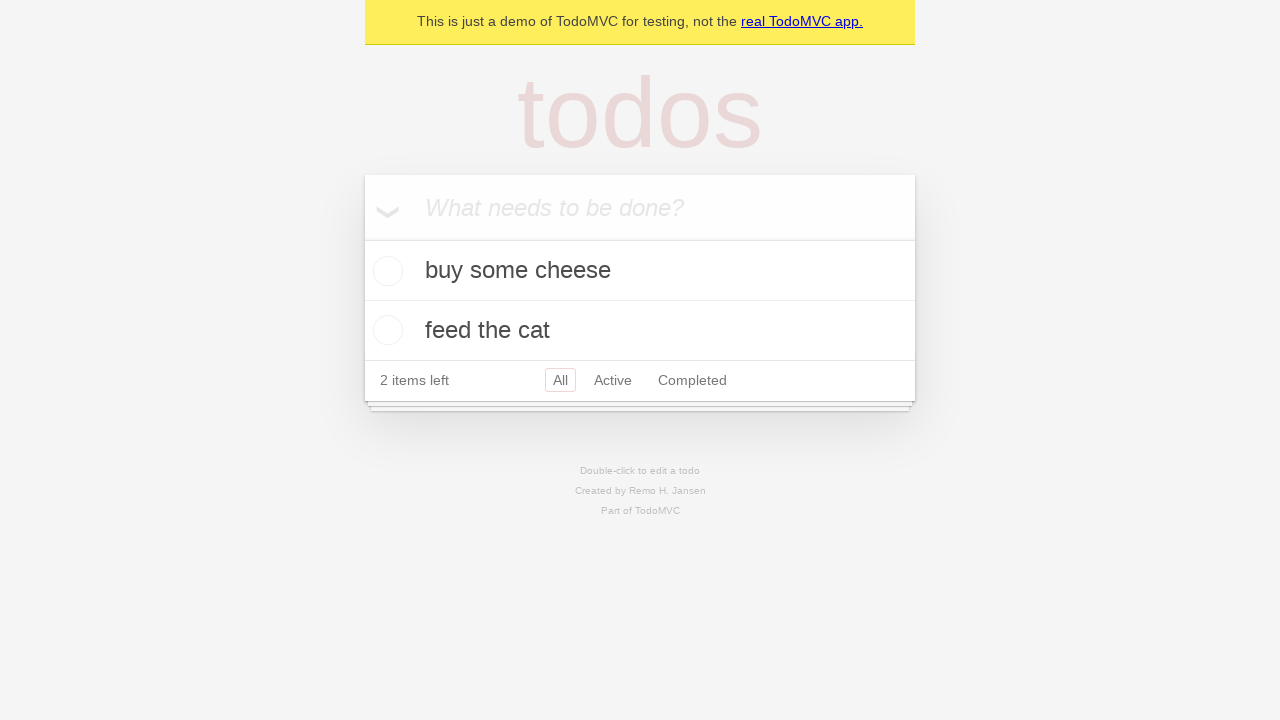

Filled todo input with 'book a doctors appointment' on internal:attr=[placeholder="What needs to be done?"i]
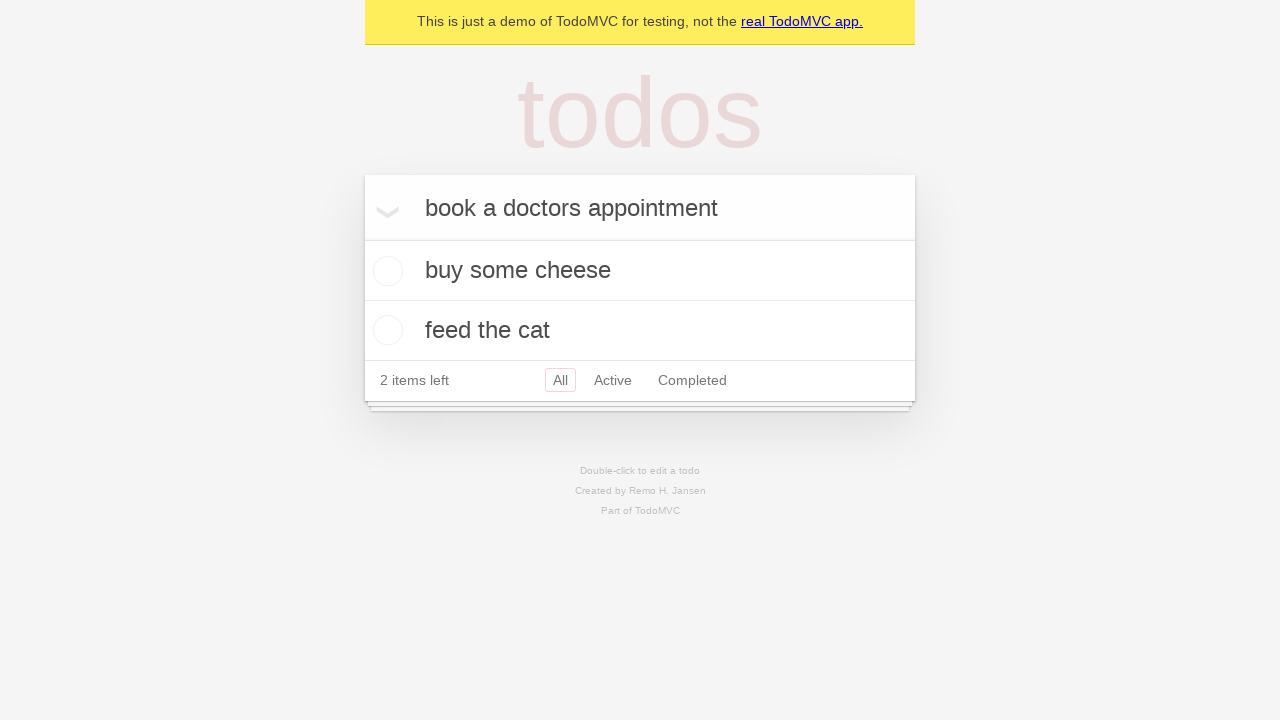

Pressed Enter to create third todo on internal:attr=[placeholder="What needs to be done?"i]
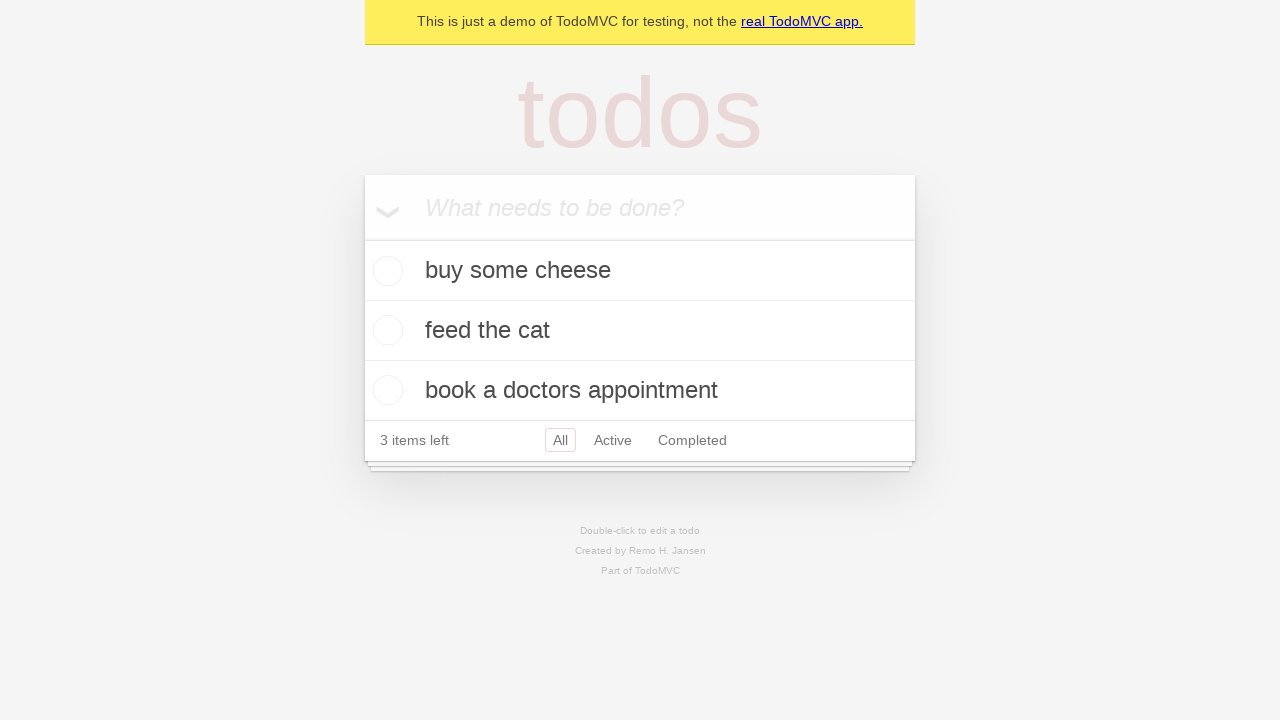

Located all todo items
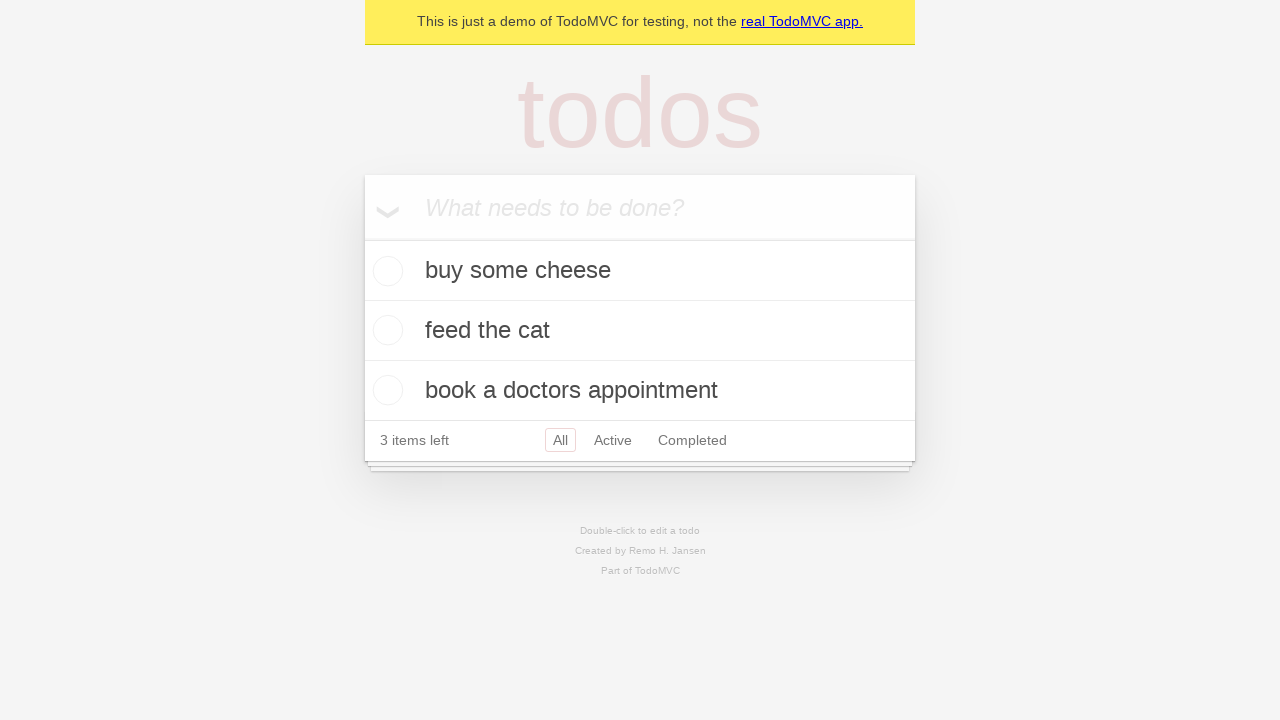

Selected the second todo item
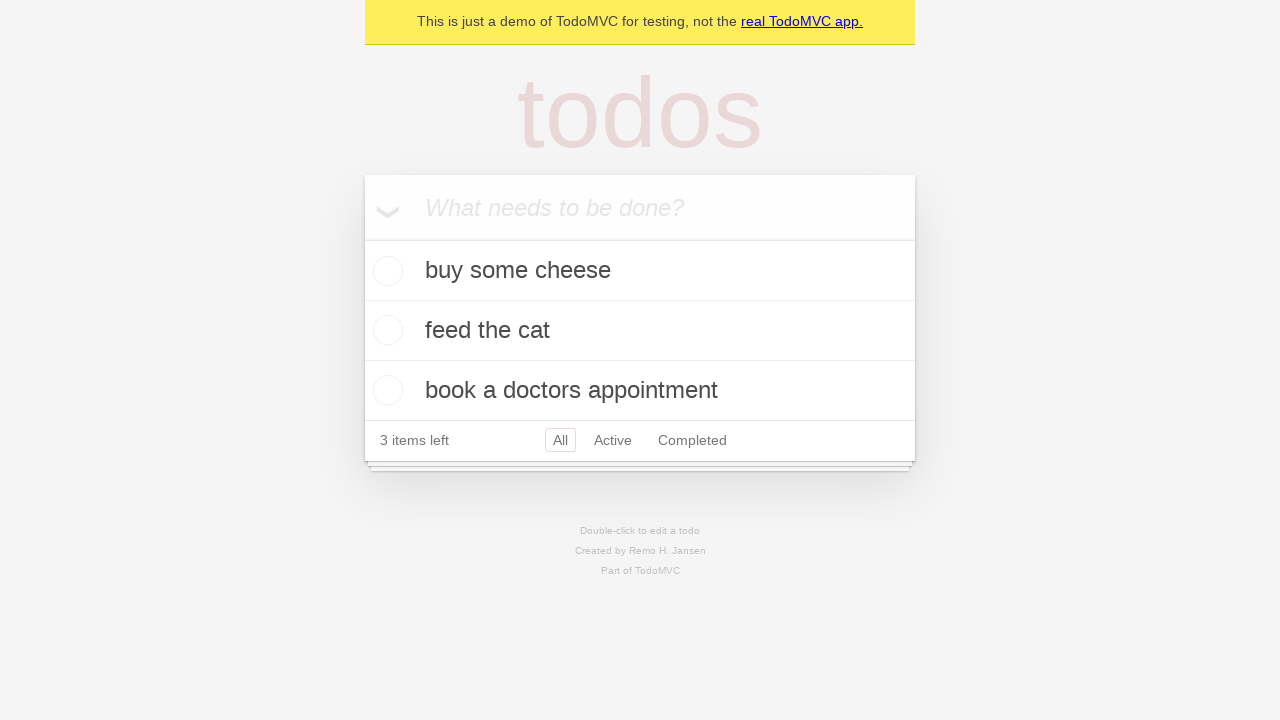

Double-clicked second todo to enter edit mode at (640, 331) on internal:testid=[data-testid="todo-item"s] >> nth=1
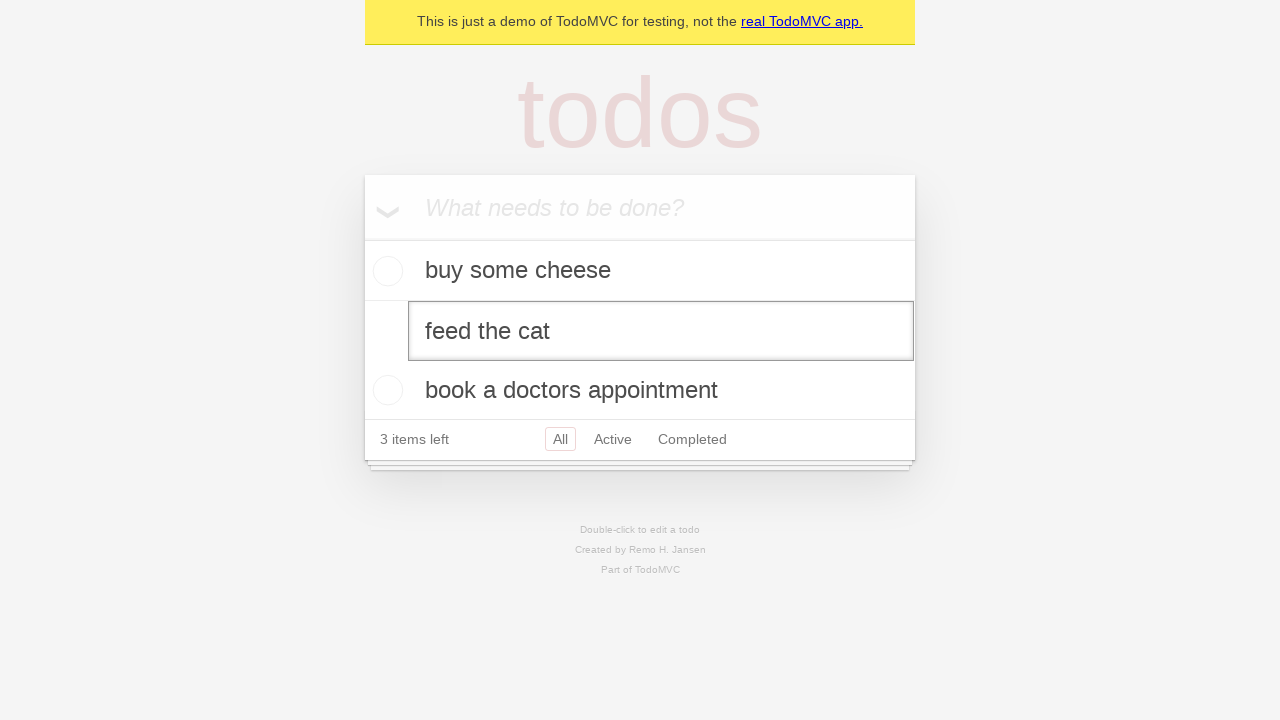

Filled edit textbox with 'buy some sausages' on internal:testid=[data-testid="todo-item"s] >> nth=1 >> internal:role=textbox[nam
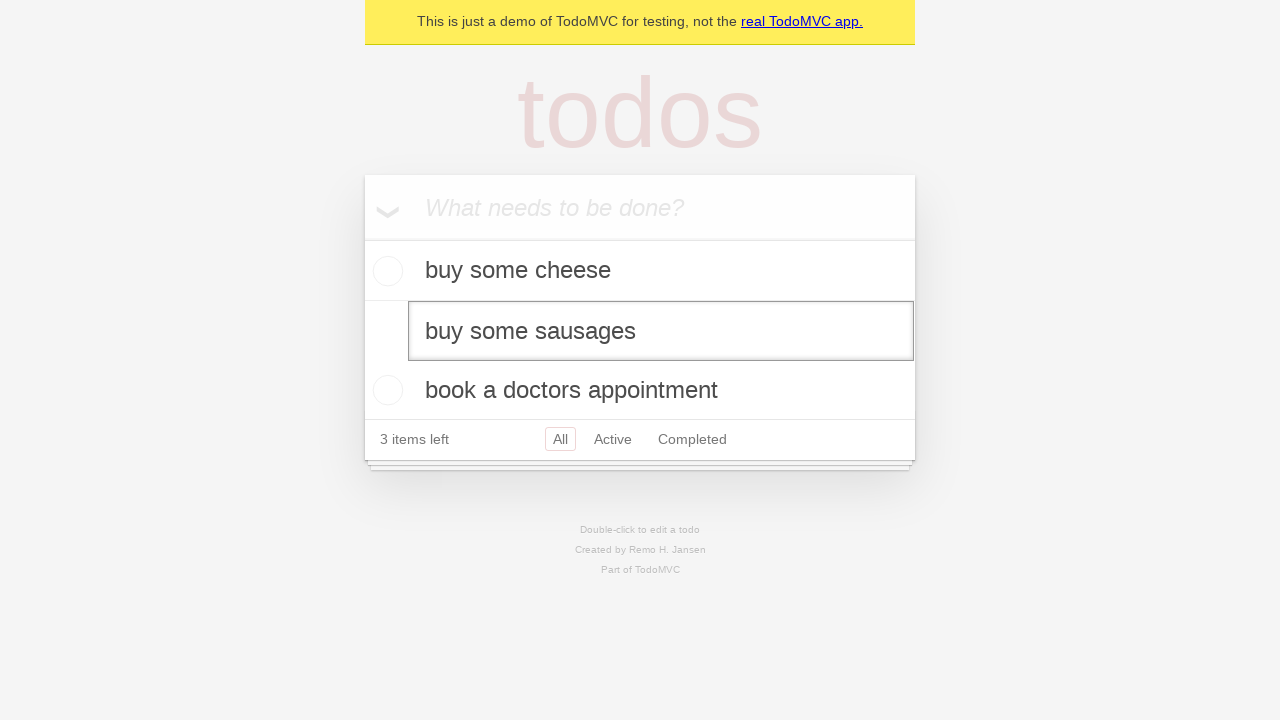

Pressed Enter to confirm edited todo text on internal:testid=[data-testid="todo-item"s] >> nth=1 >> internal:role=textbox[nam
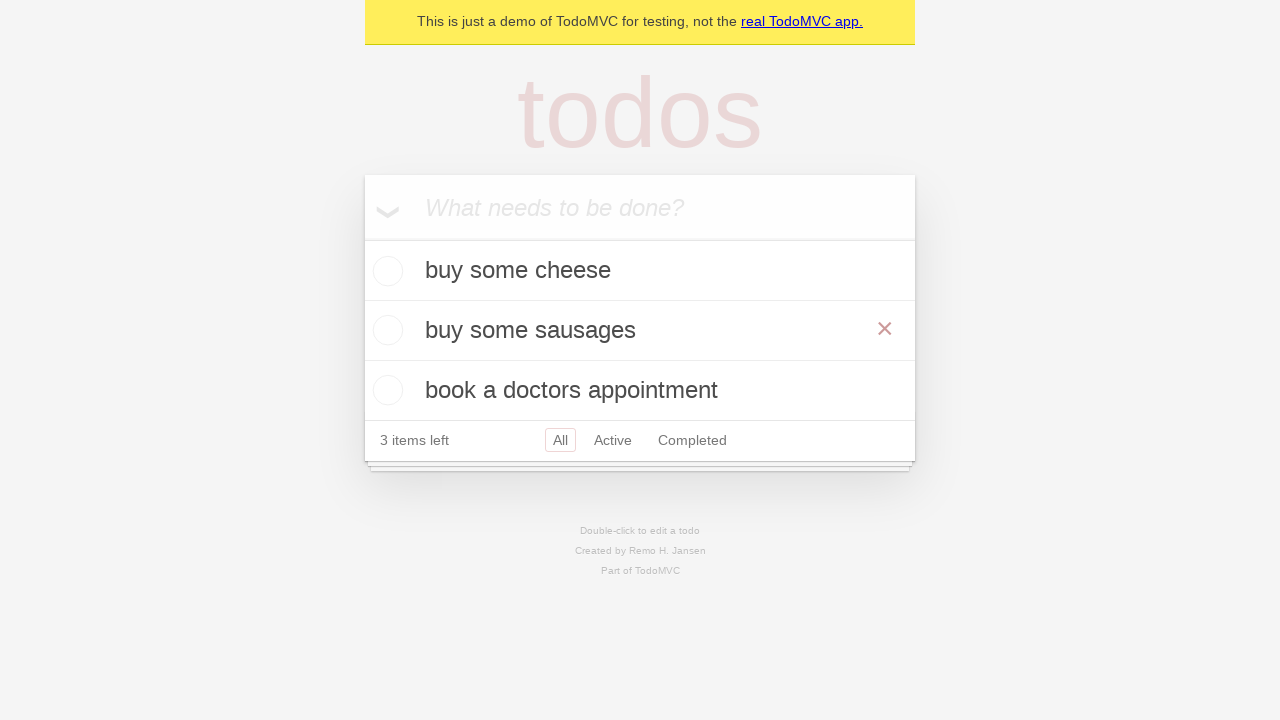

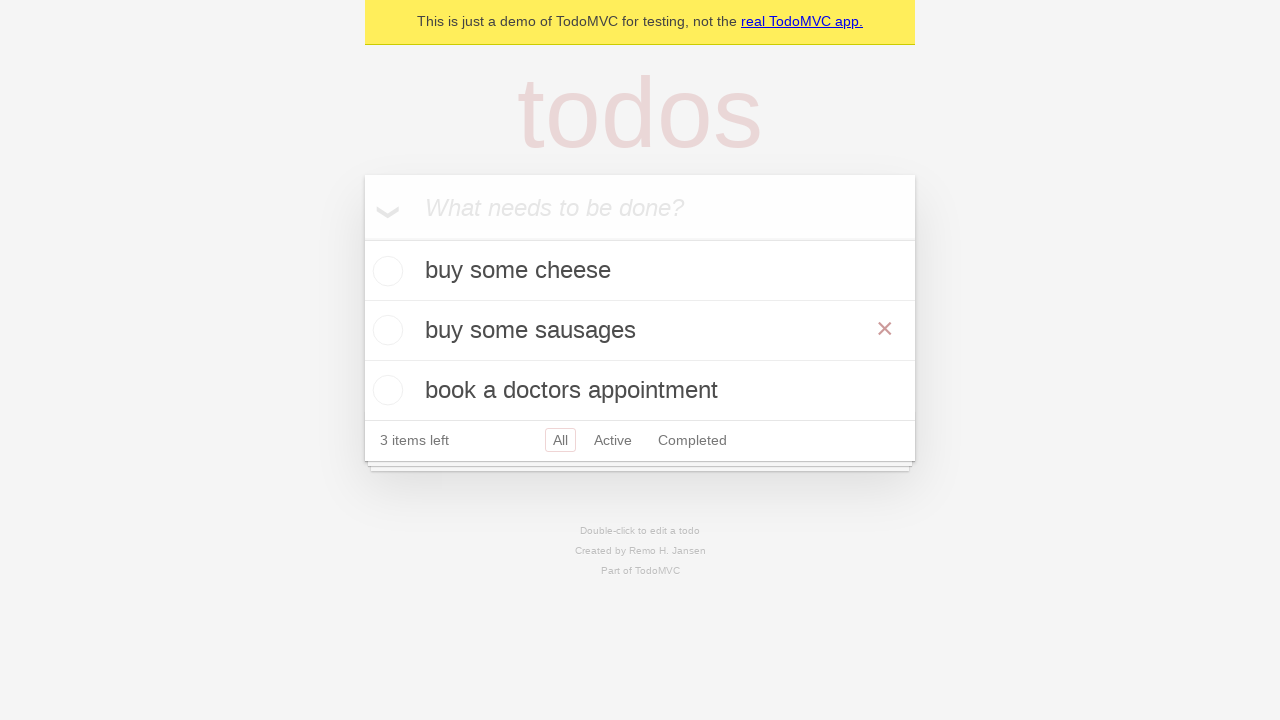